Tests dismissing a JavaScript confirm dialog and verifying the result message.

Starting URL: https://testpages.eviltester.com/styled/alerts/alert-test.html

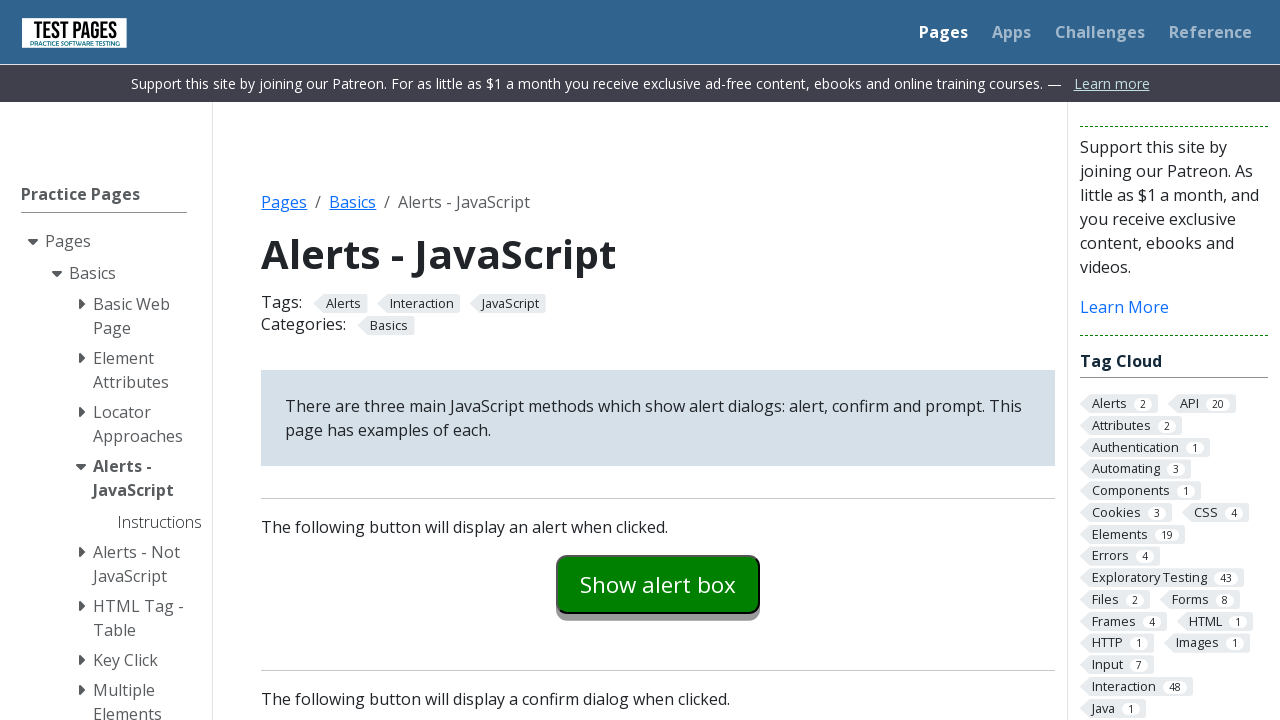

Set up dialog handler to dismiss confirm dialogs
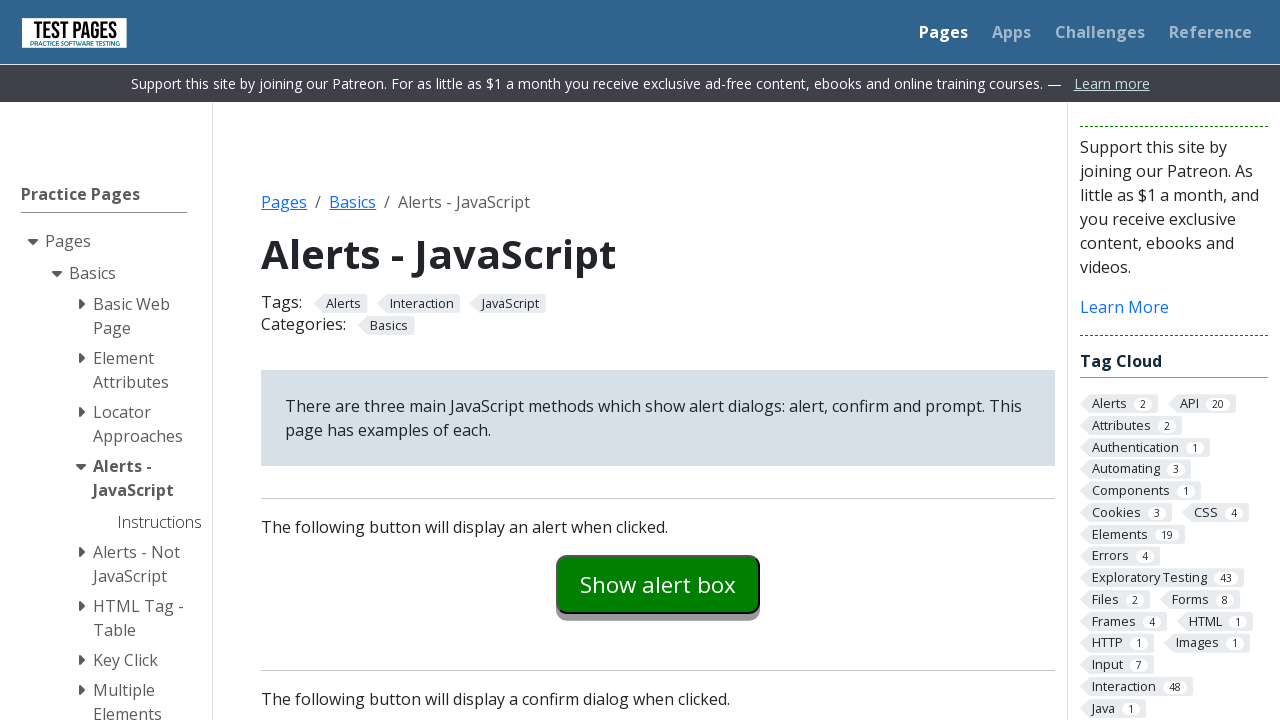

Clicked the confirm example button at (658, 360) on #confirmexample
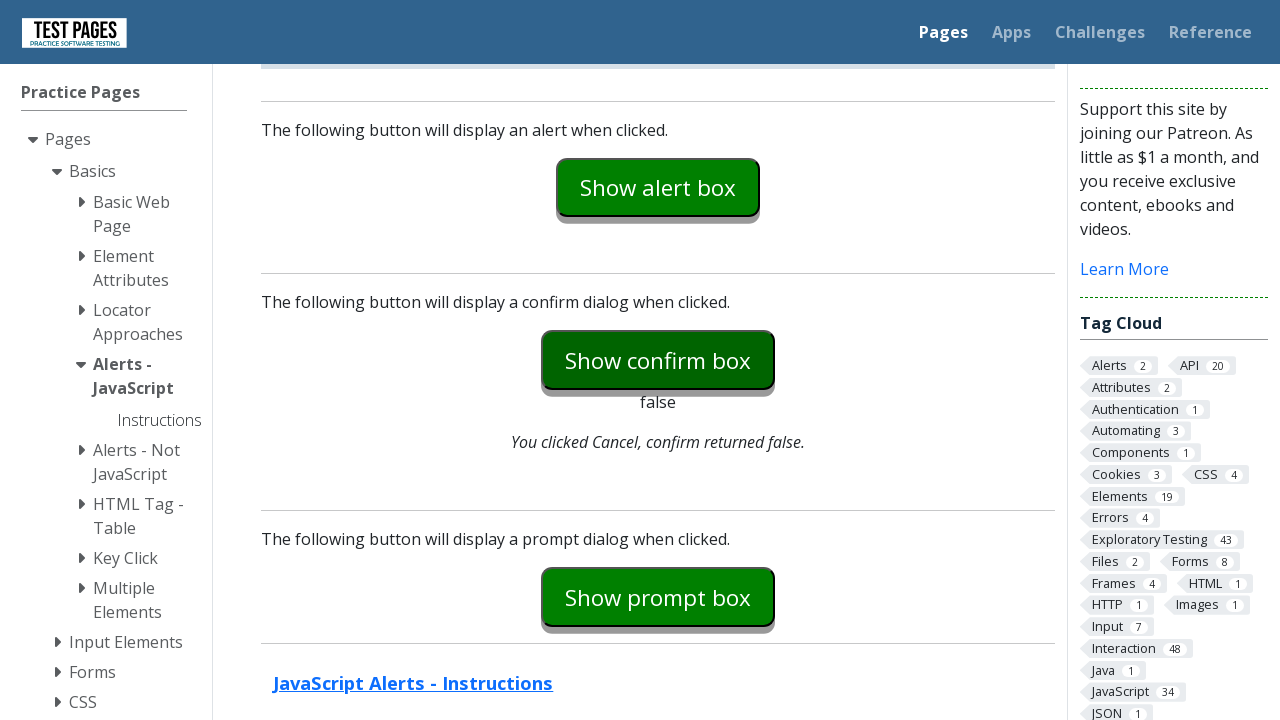

Verified that confirm dialog was dismissed and result message displays 'You clicked Cancel, confirm returned false.'
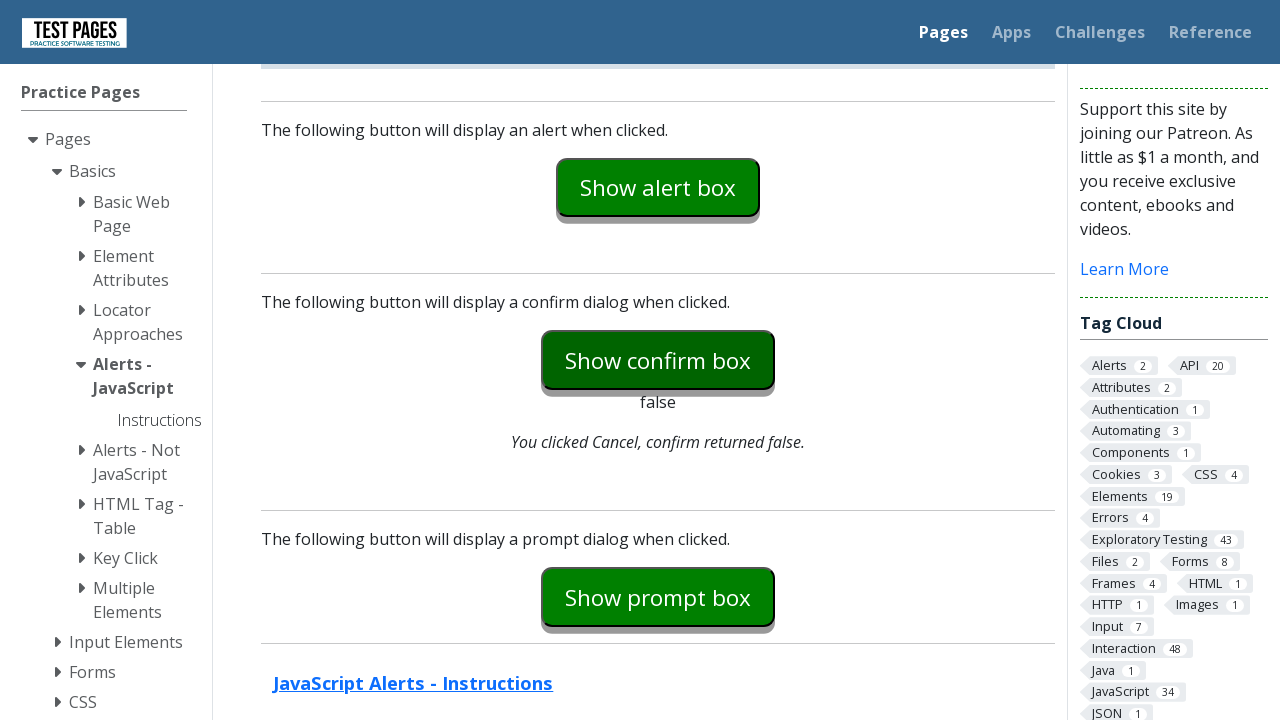

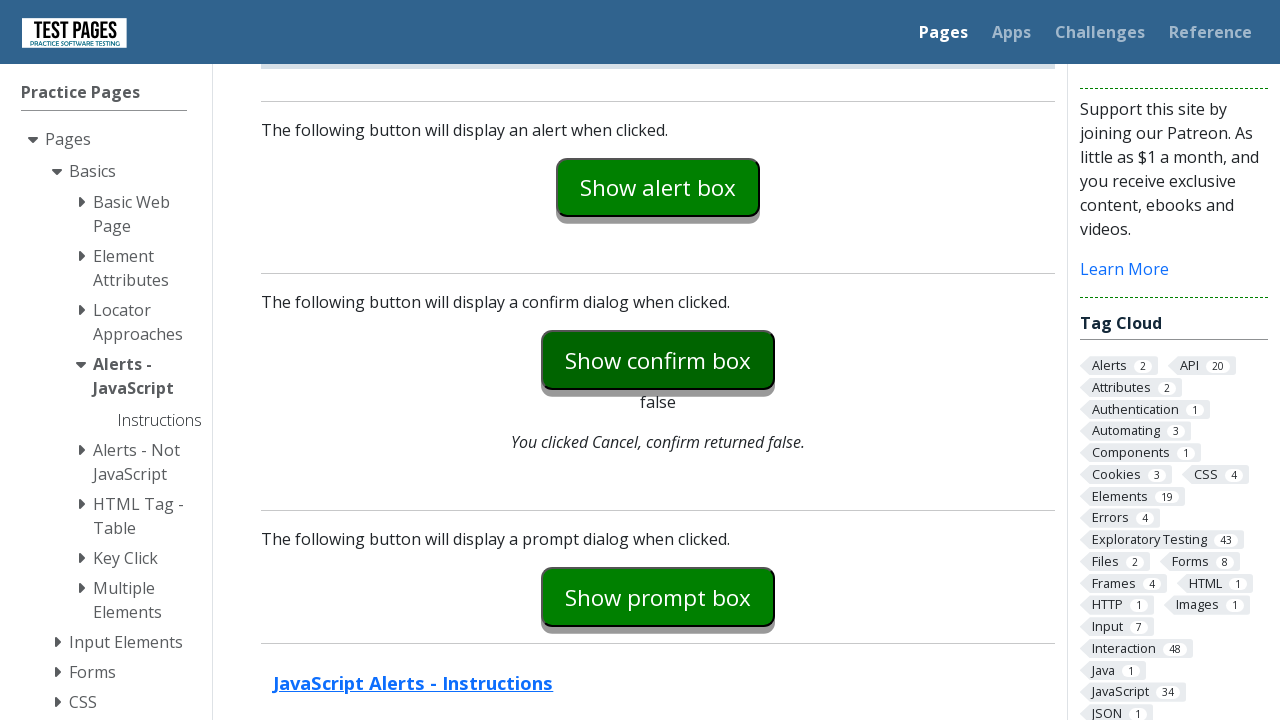